Scrolls to a fixed header table on the page and then scrolls within the table to access all values in the fourth column

Starting URL: https://rahulshettyacademy.com/AutomationPractice/

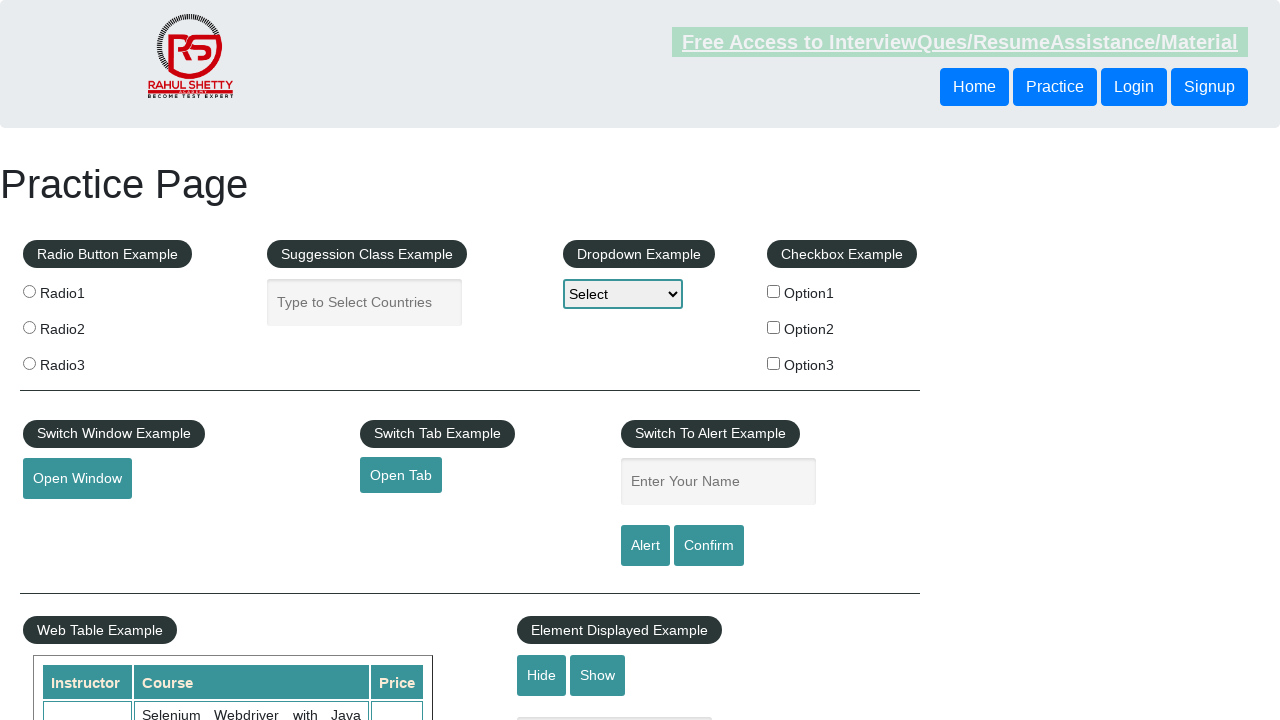

Scrolled down 560 pixels to reach table section
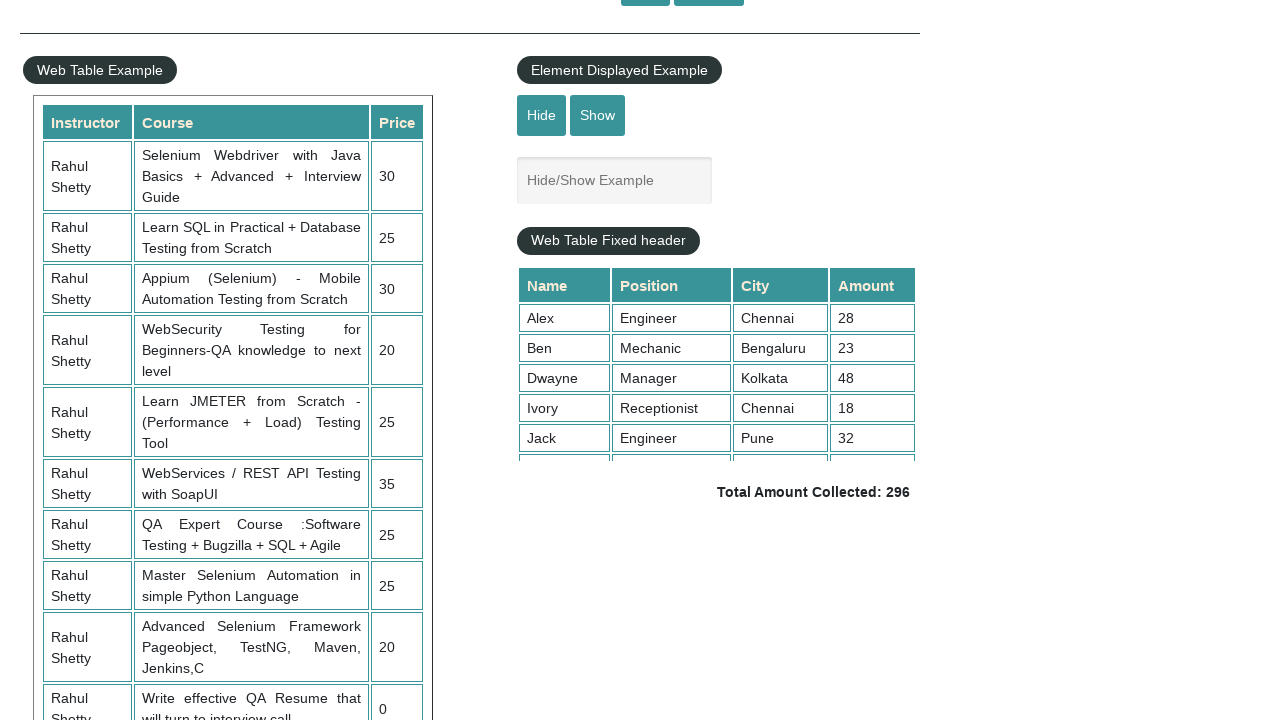

Fixed header table became visible
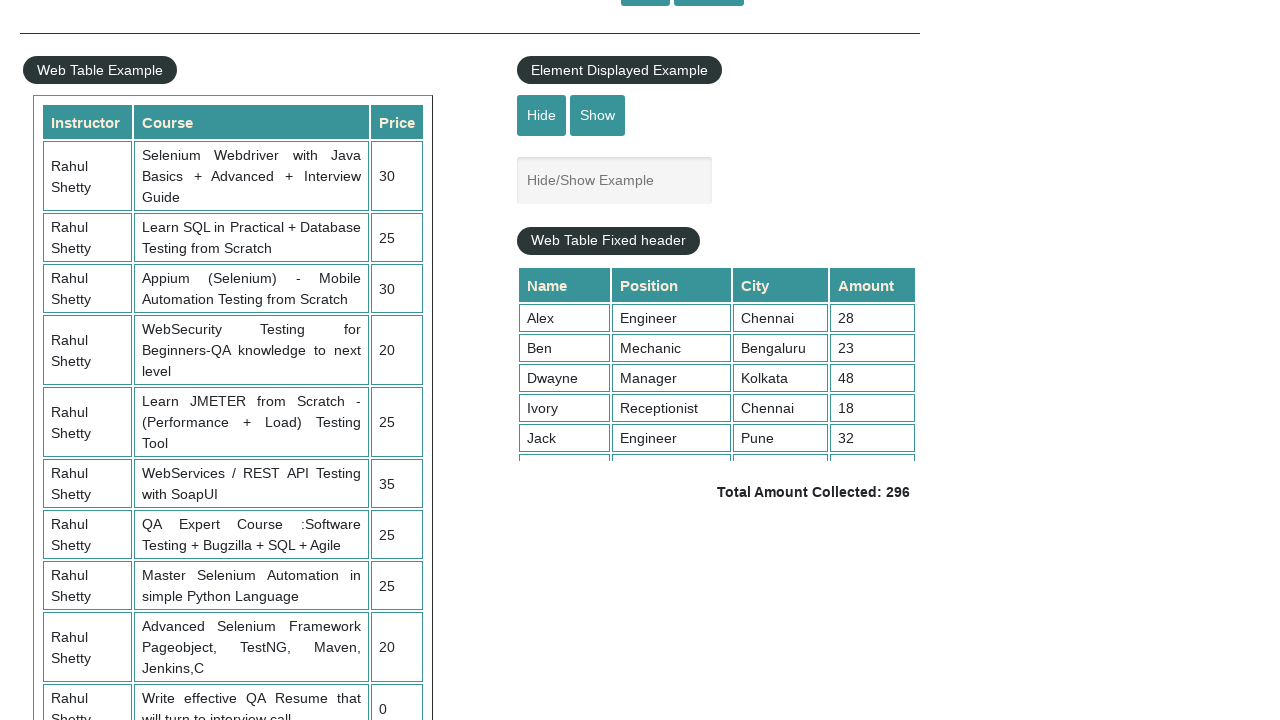

Scrolled within the fixed header table to position 3000
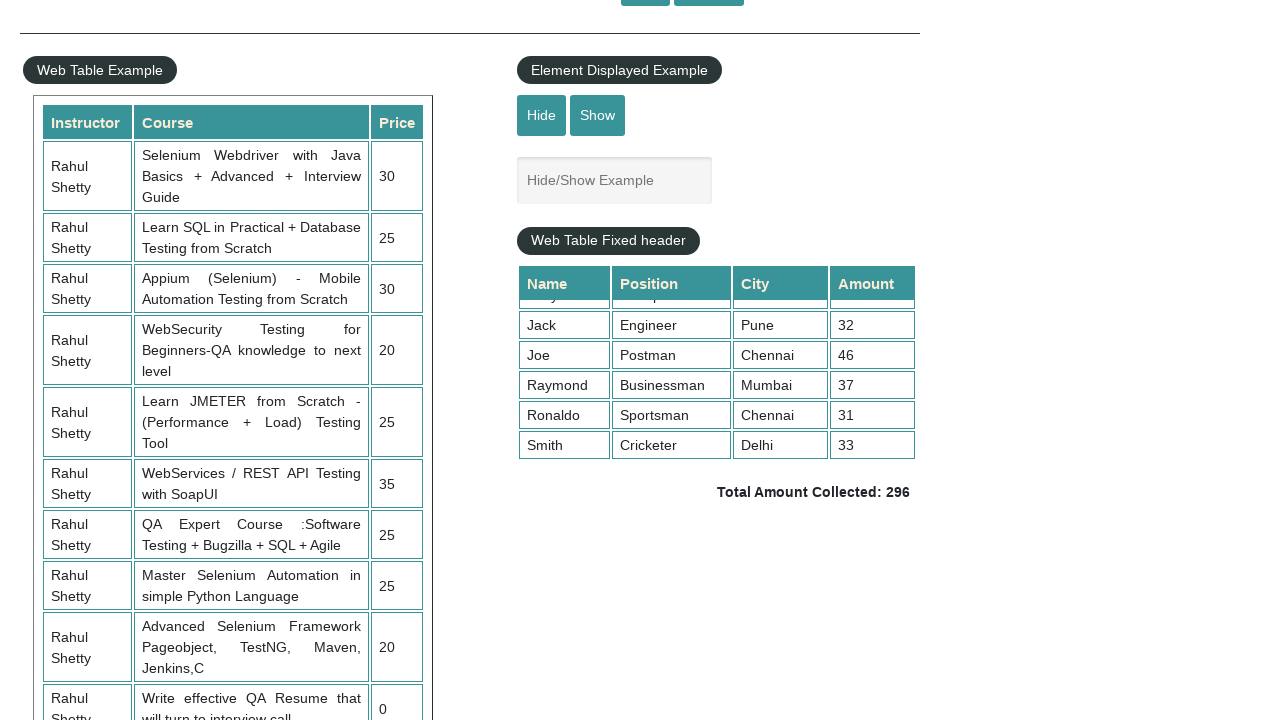

Table data in fourth column loaded
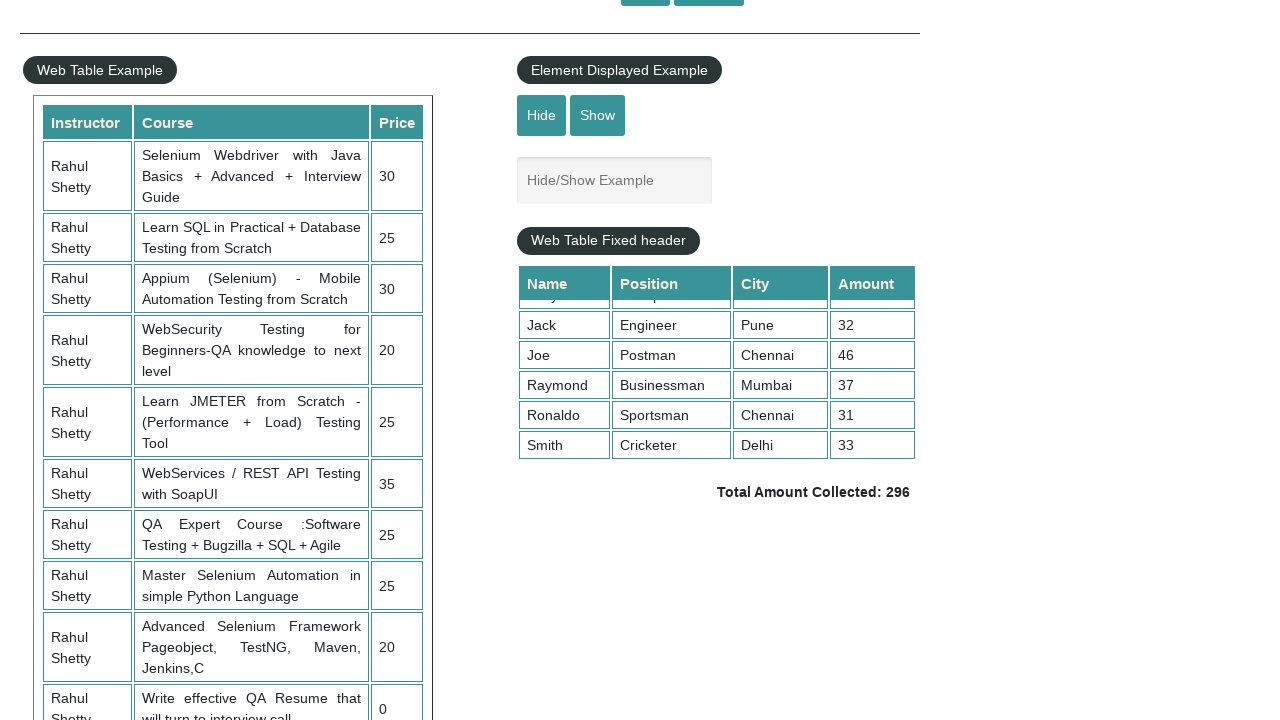

Retrieved all values from fourth column: 9 values found
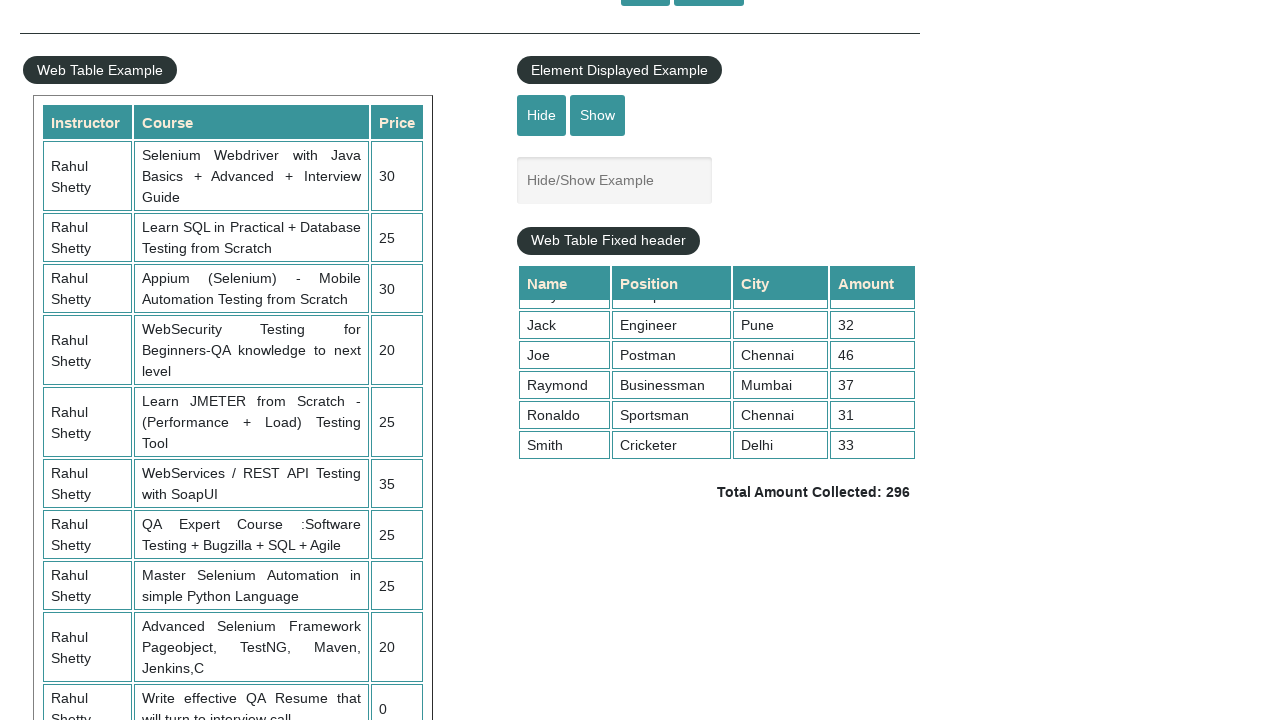

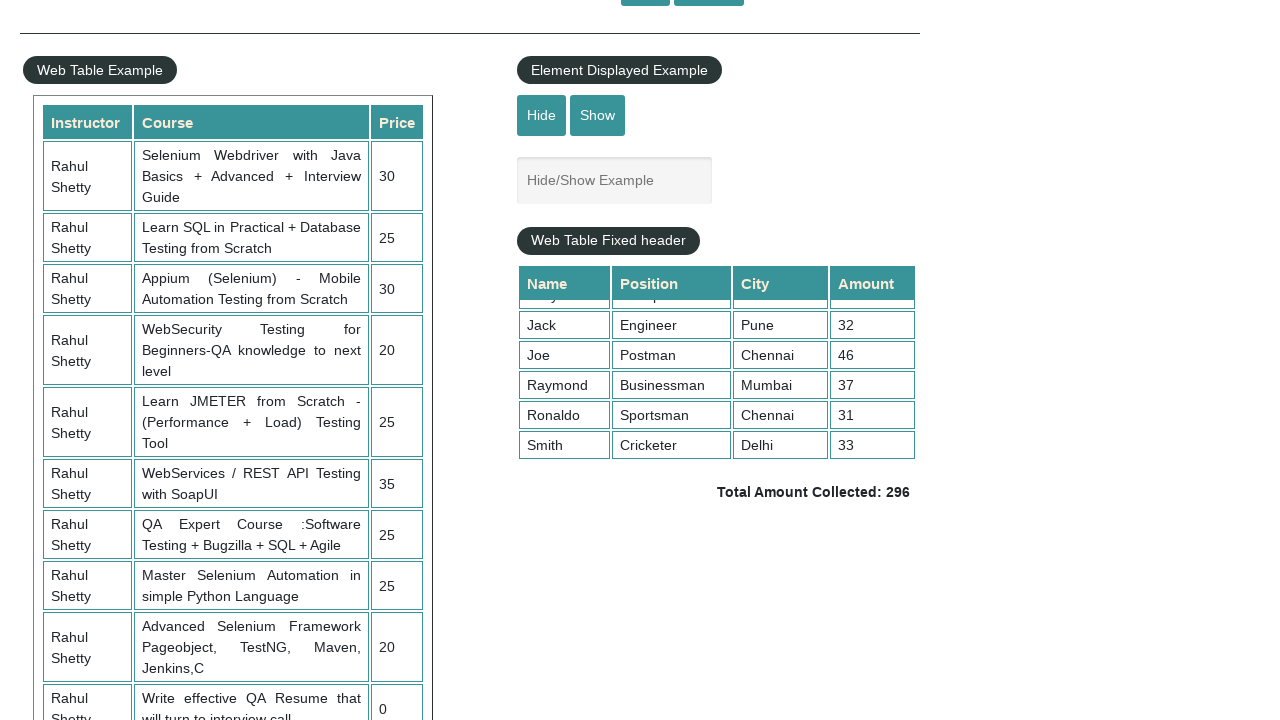